Clicks on the Danger button and verifies its text

Starting URL: https://formy-project.herokuapp.com/buttons#

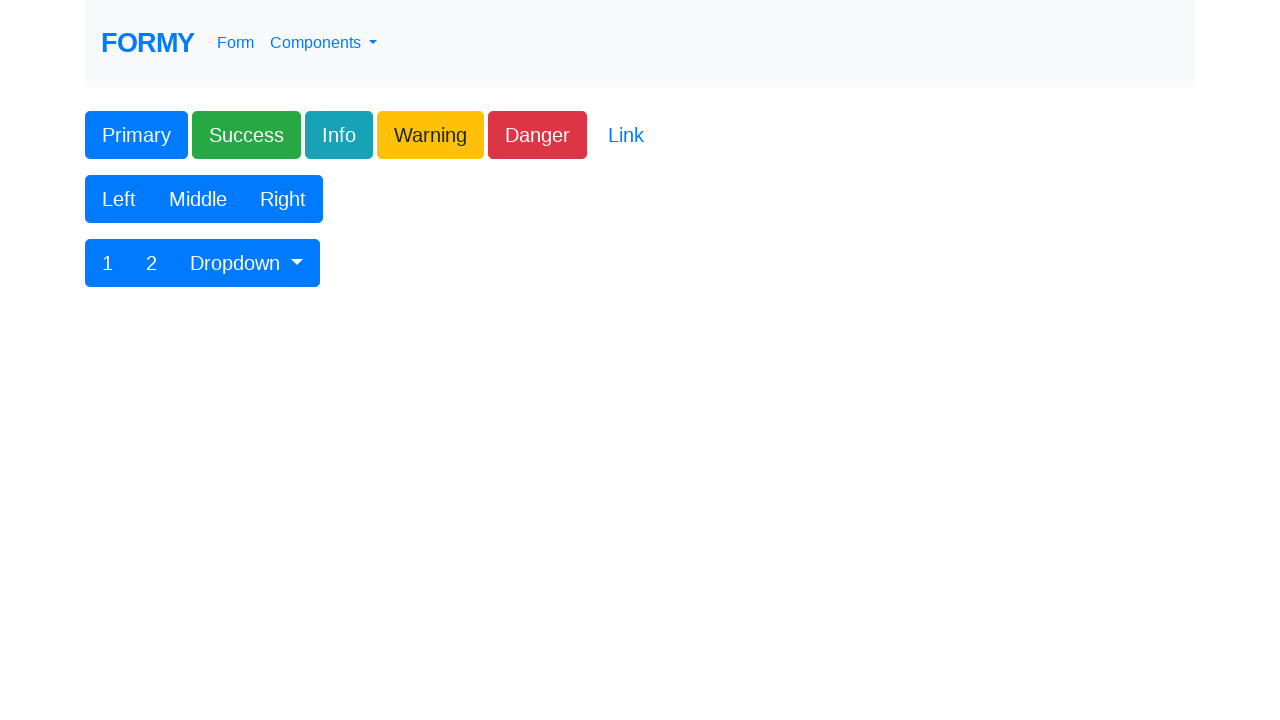

Clicked on the Danger button at (538, 135) on xpath=//*[@class='btn btn-lg btn-danger']
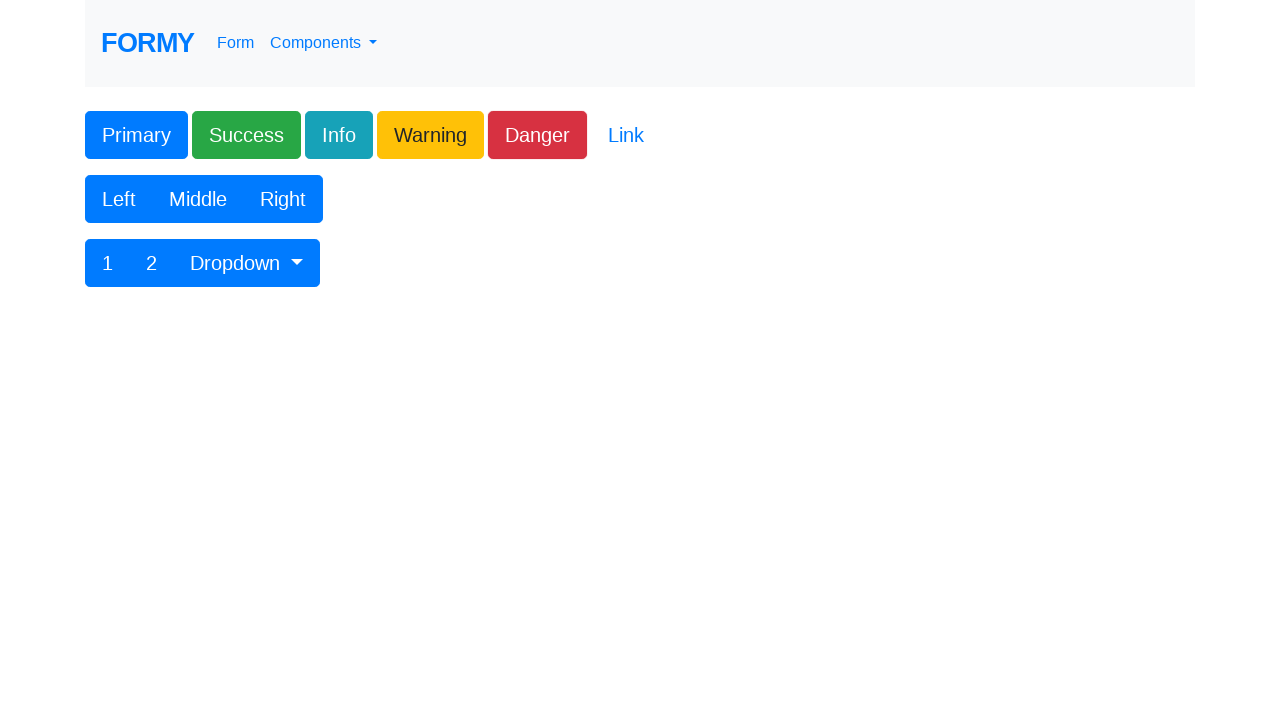

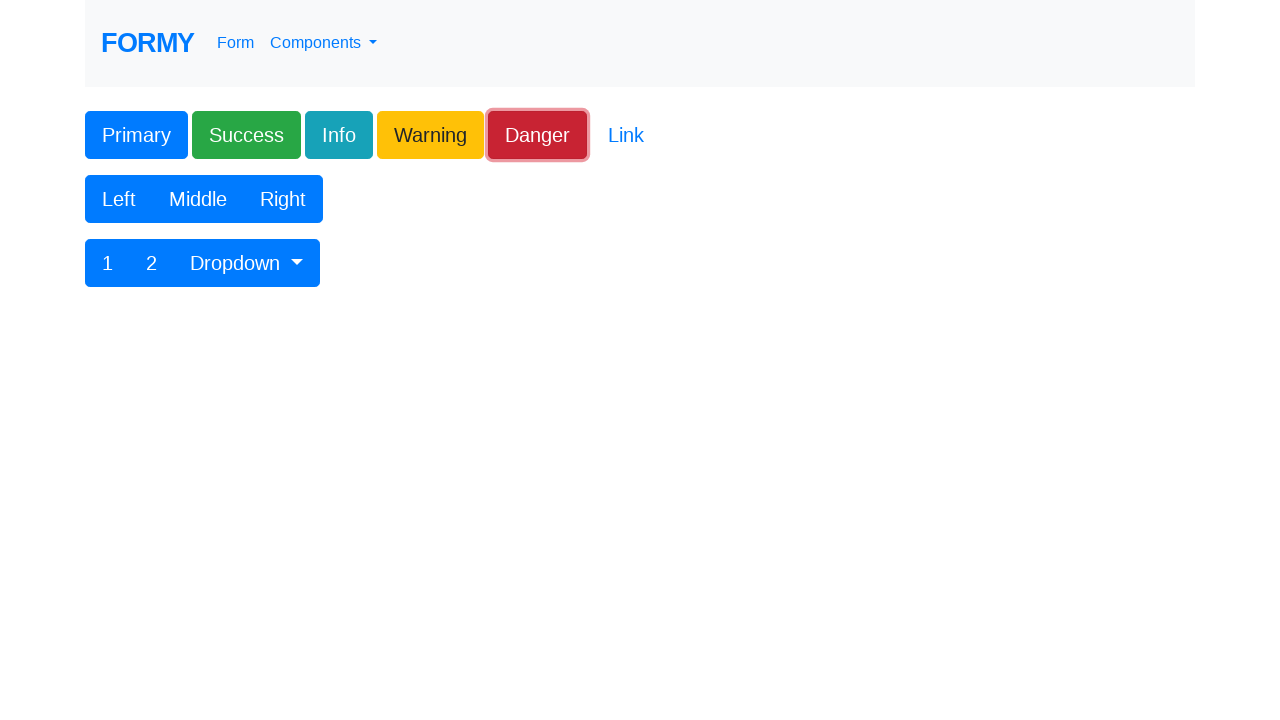